Tests keyboard actions on a text comparison website by typing text in the first textarea, selecting all and copying it, then tabbing to the second textarea and pasting the content

Starting URL: https://text-compare.com/

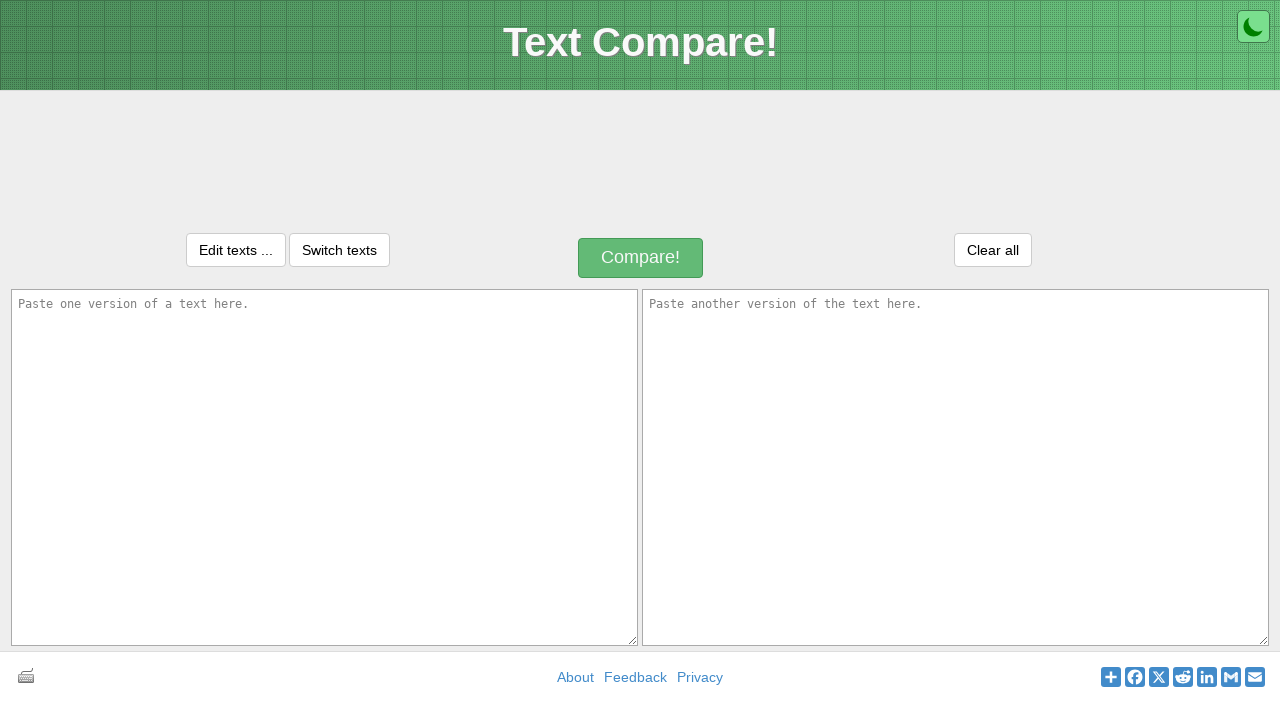

Typed 'Subhakanta' in the first textarea on textarea#inputText1
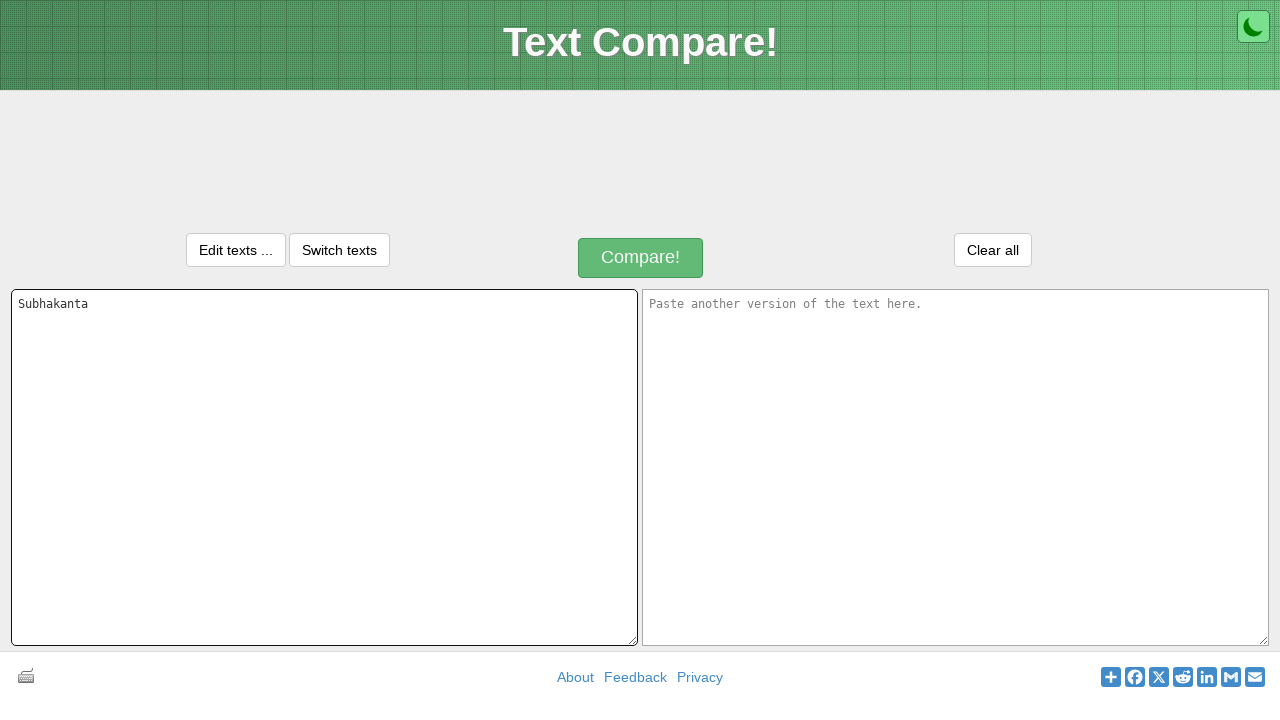

Clicked on the first textarea to focus it at (324, 467) on textarea#inputText1
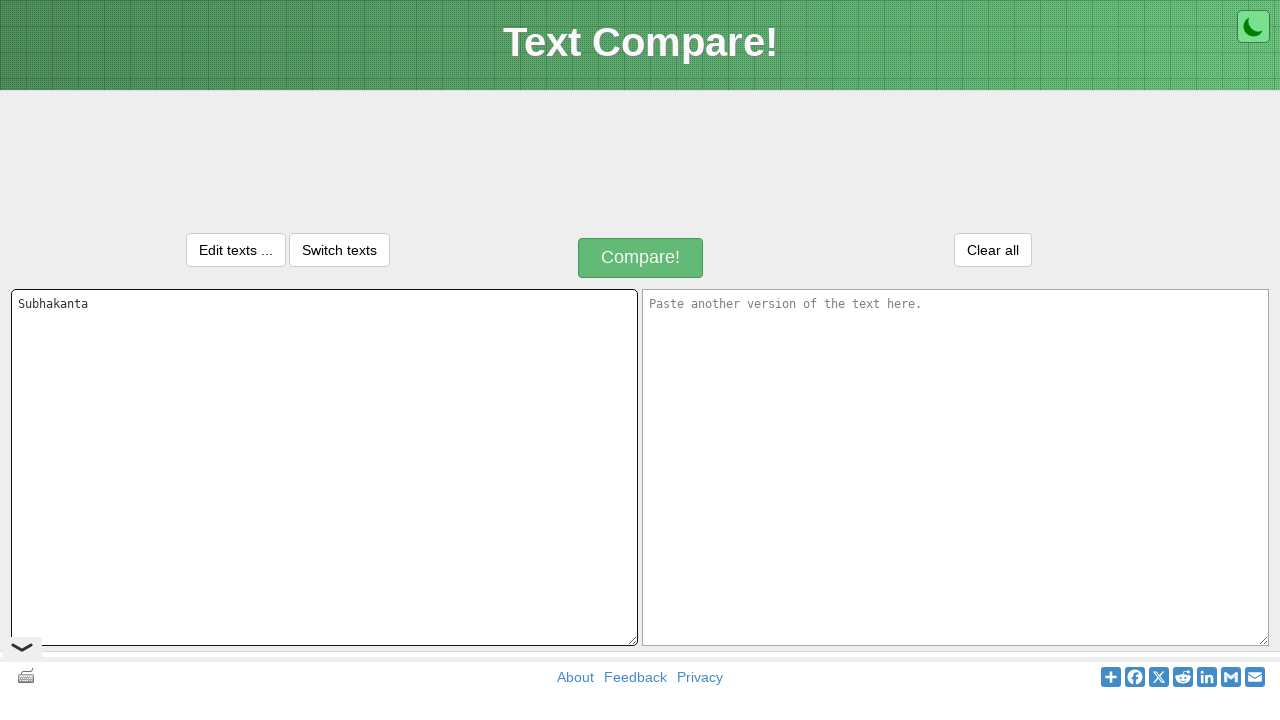

Selected all text in the first textarea using Ctrl+A
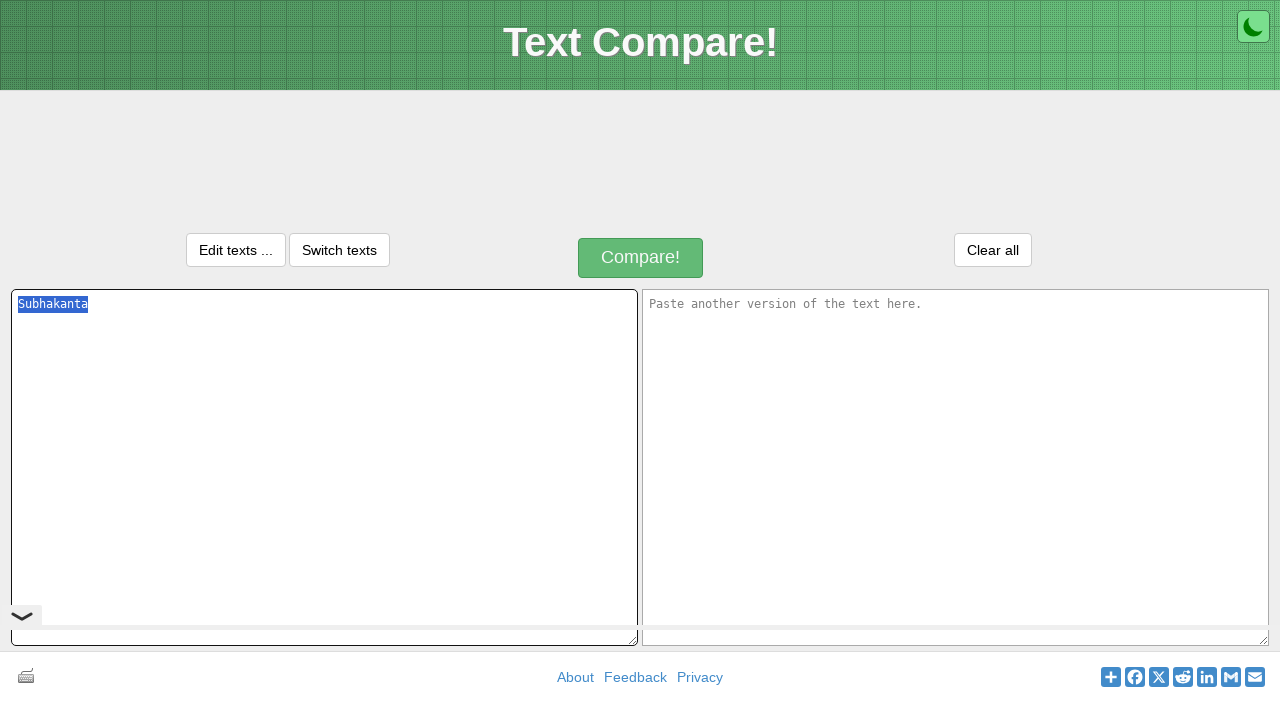

Copied the selected text using Ctrl+C
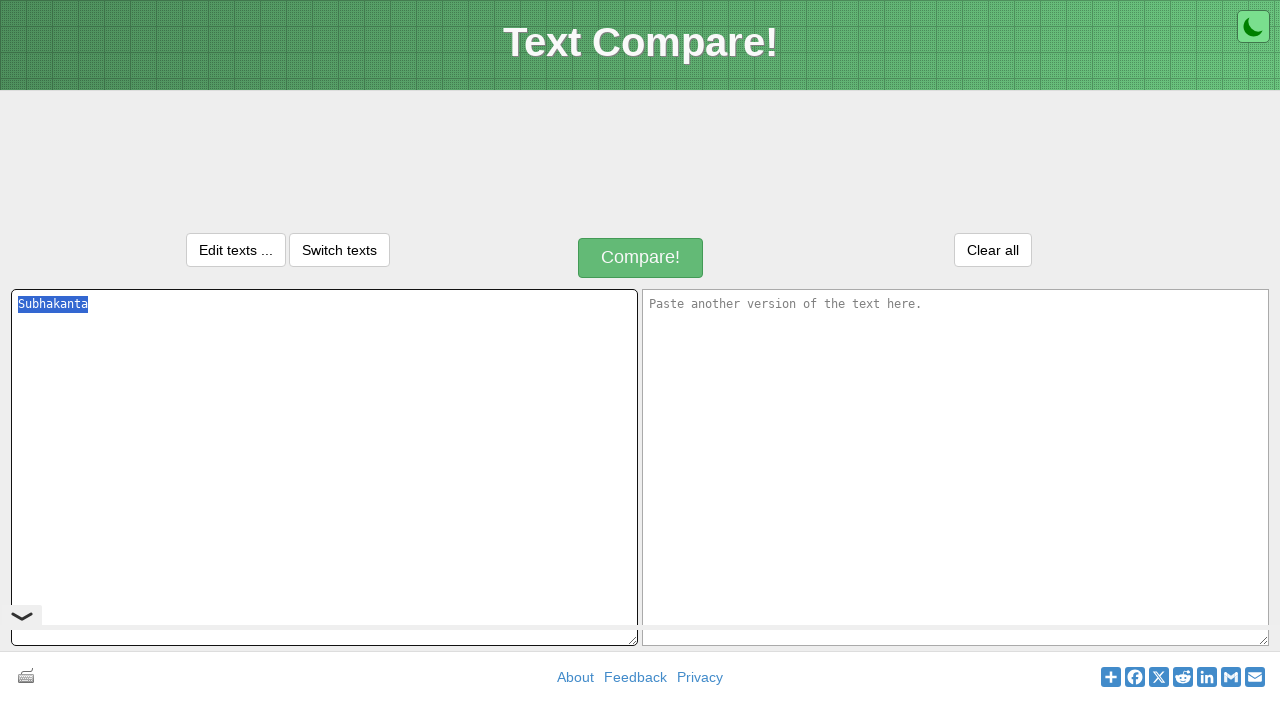

Tabbed to the second textarea
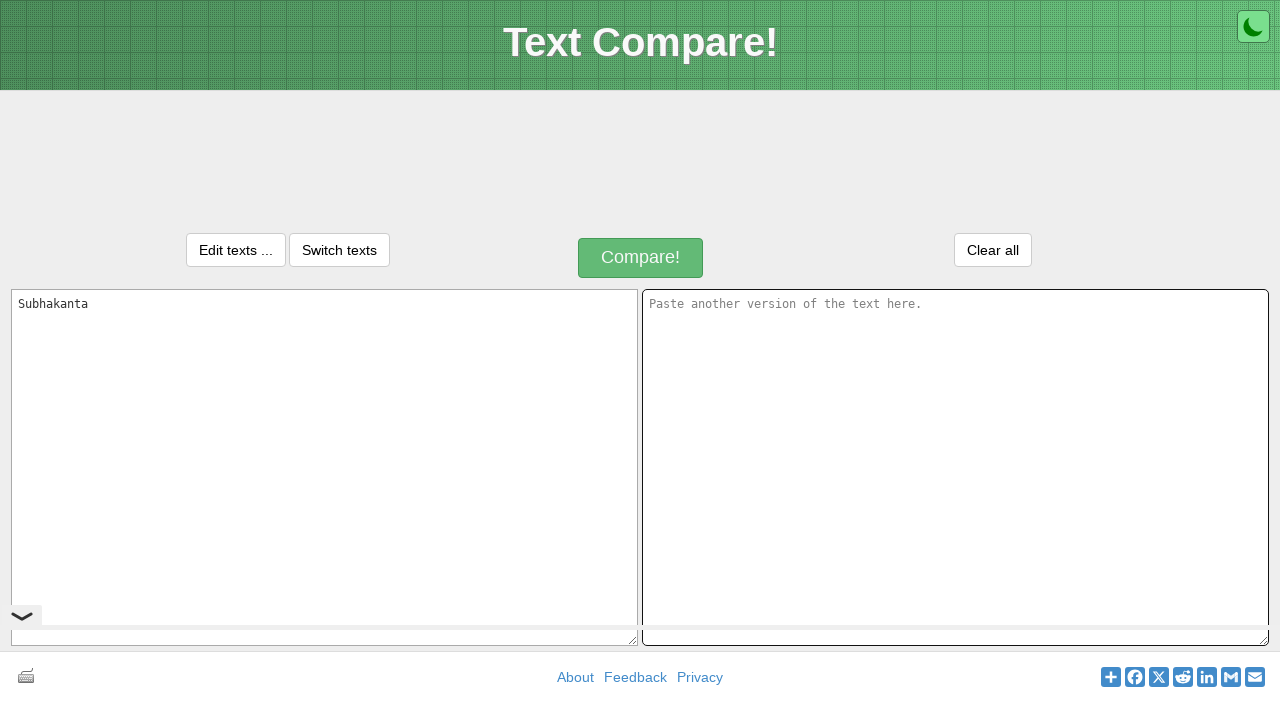

Pasted the copied text into the second textarea using Ctrl+V
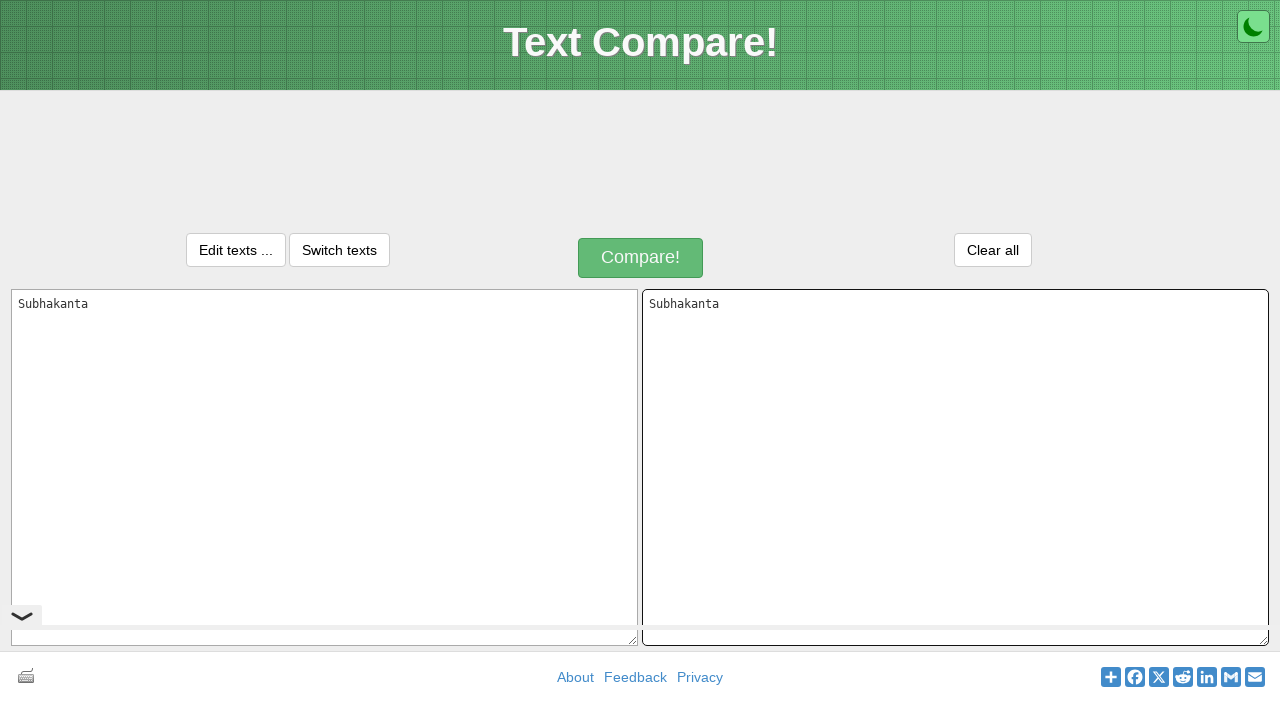

Waited 1 second to verify paste operation completed
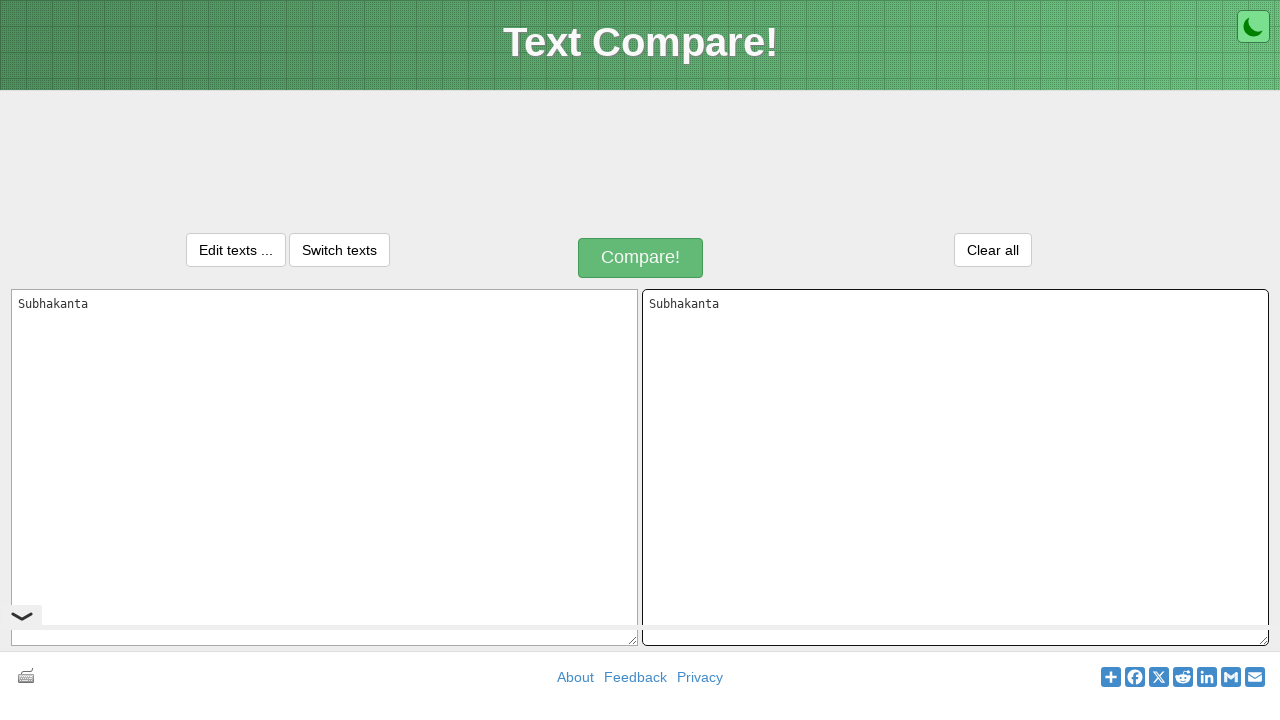

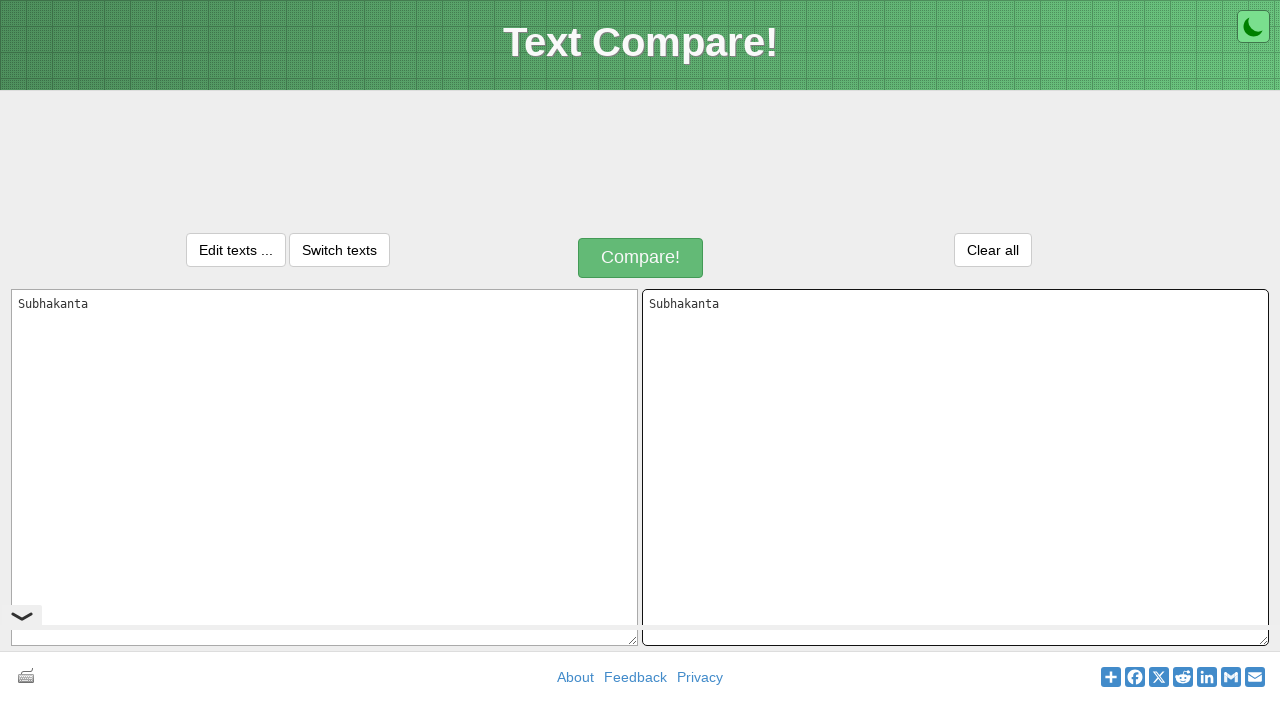